Tests drag and drop functionality by dragging an element and dropping it onto a target element

Starting URL: https://jqueryui.com/droppable/

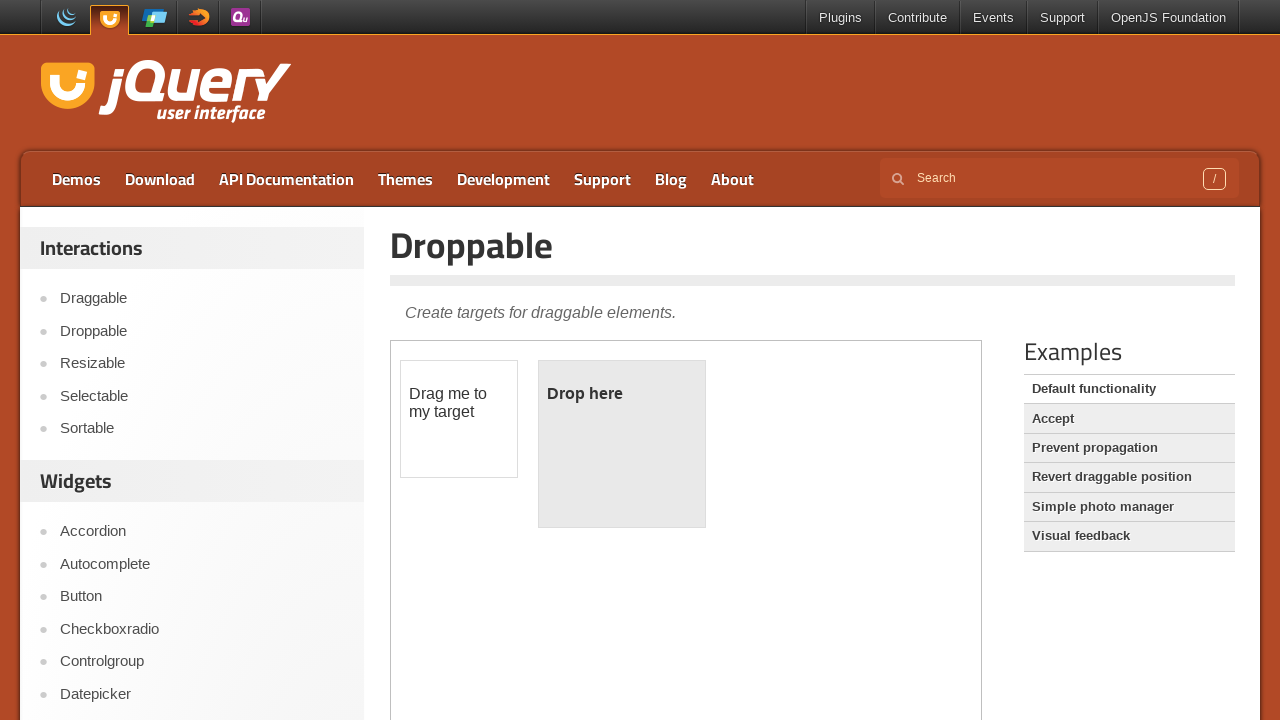

Located iframe containing draggable elements
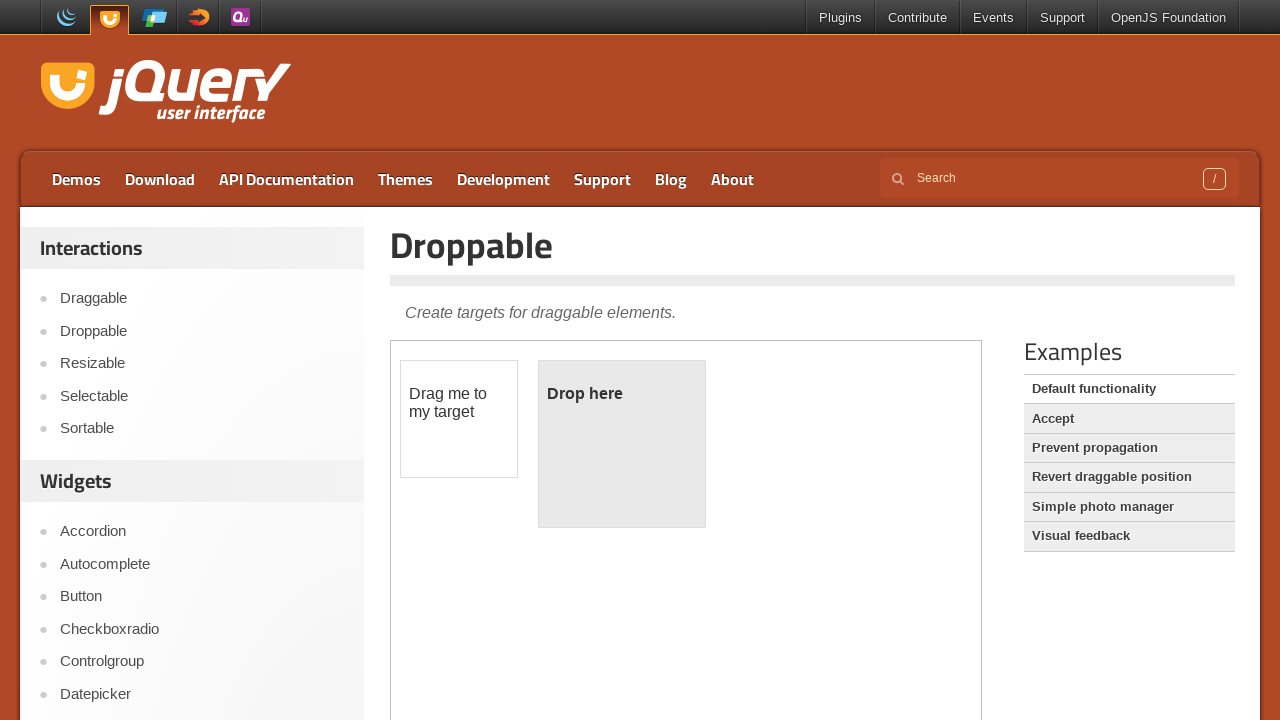

Located draggable element within iframe
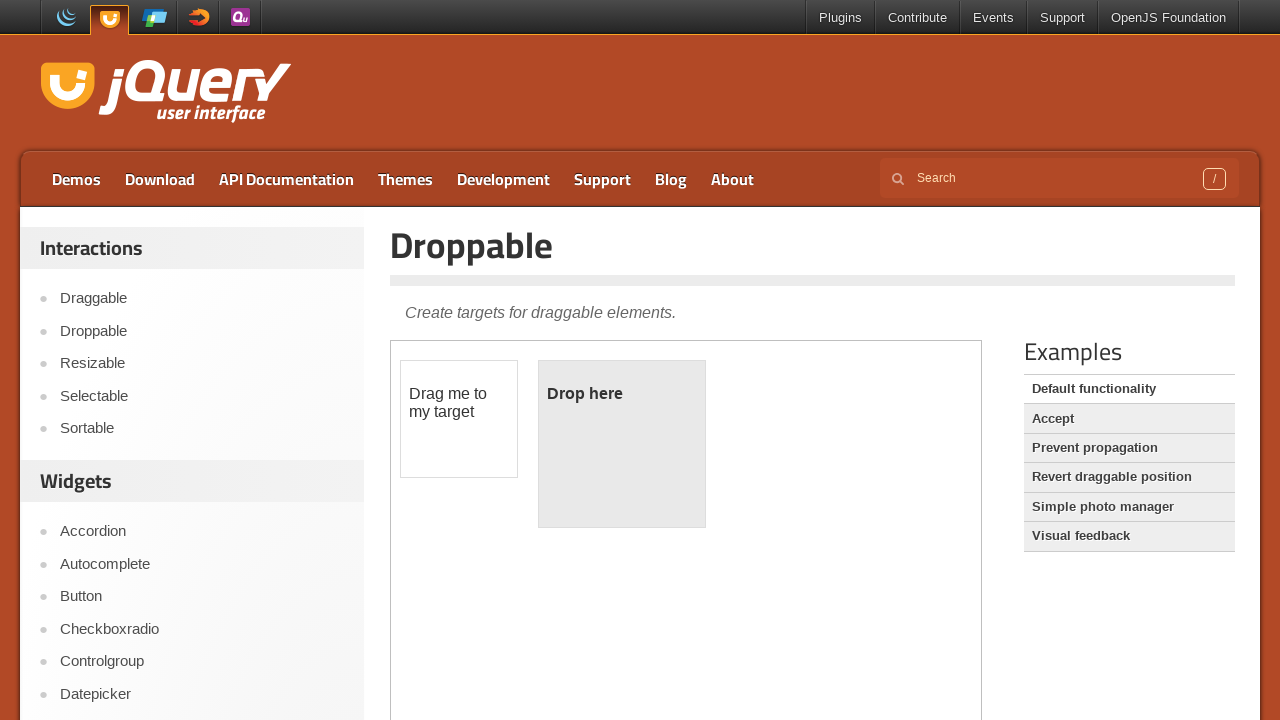

Located droppable target element within iframe
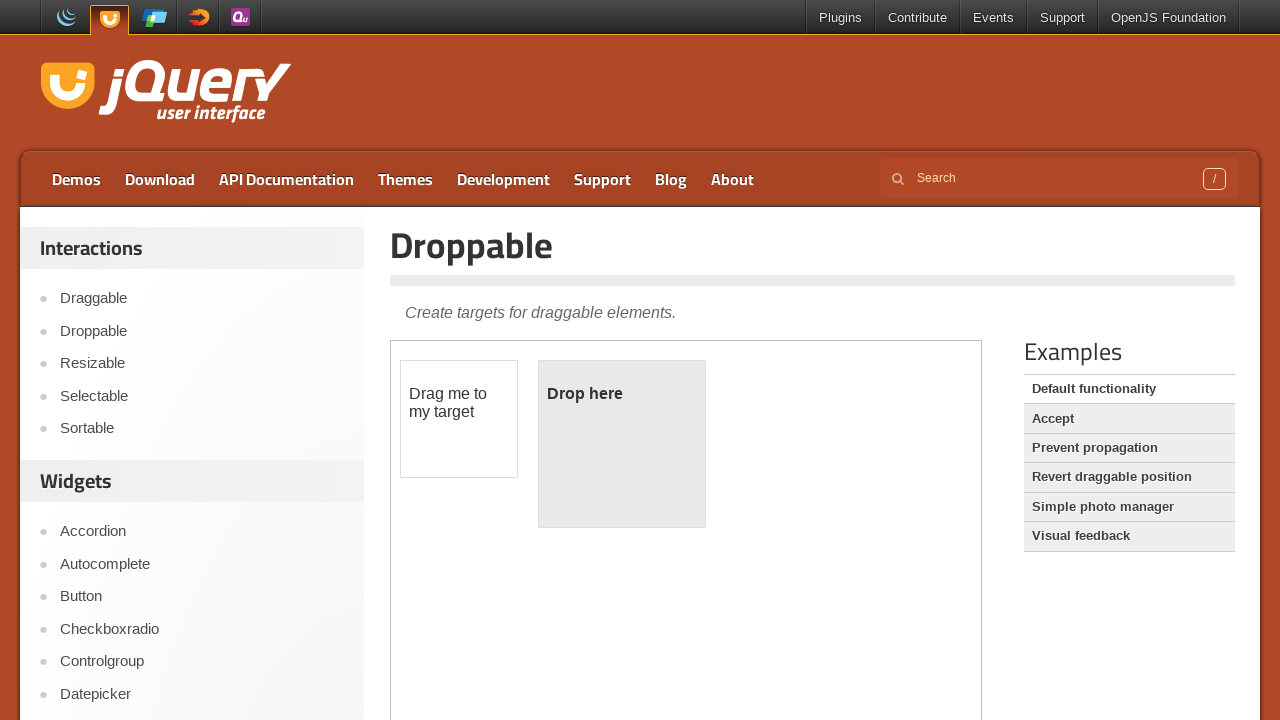

Dragged draggable element onto droppable target at (622, 444)
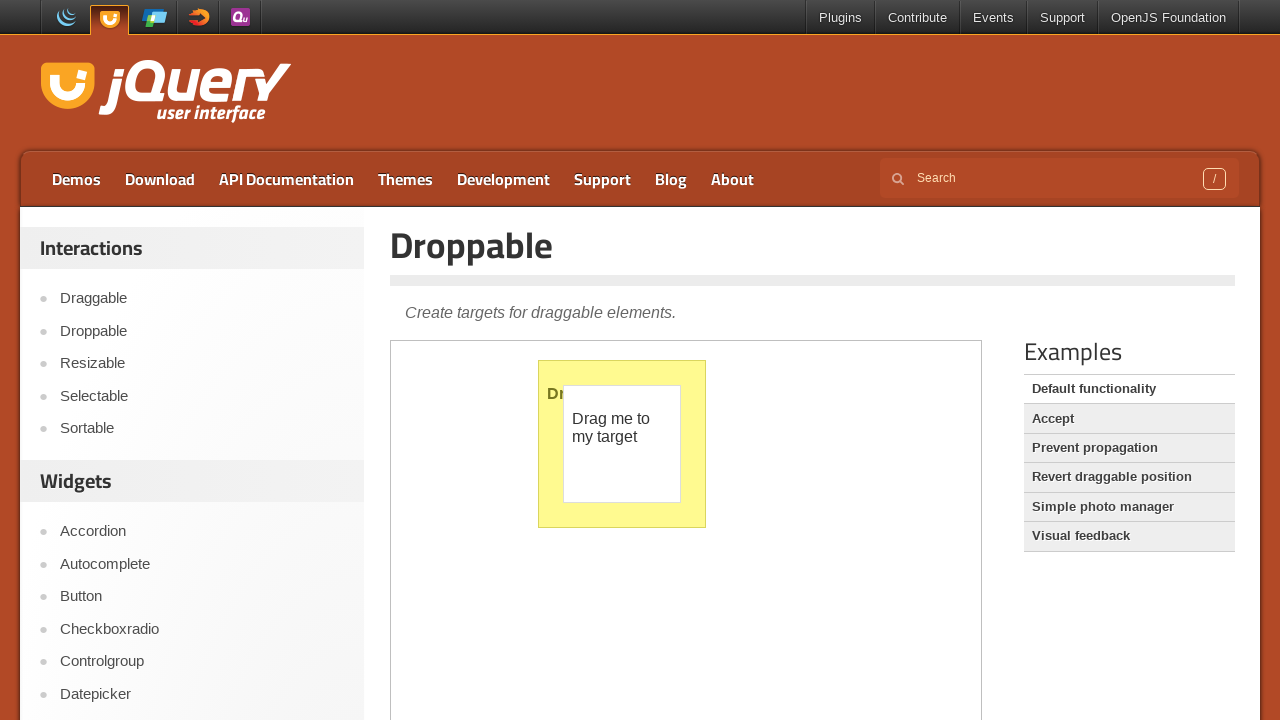

Verified that drop was successful - droppable element shows 'Dropped!'
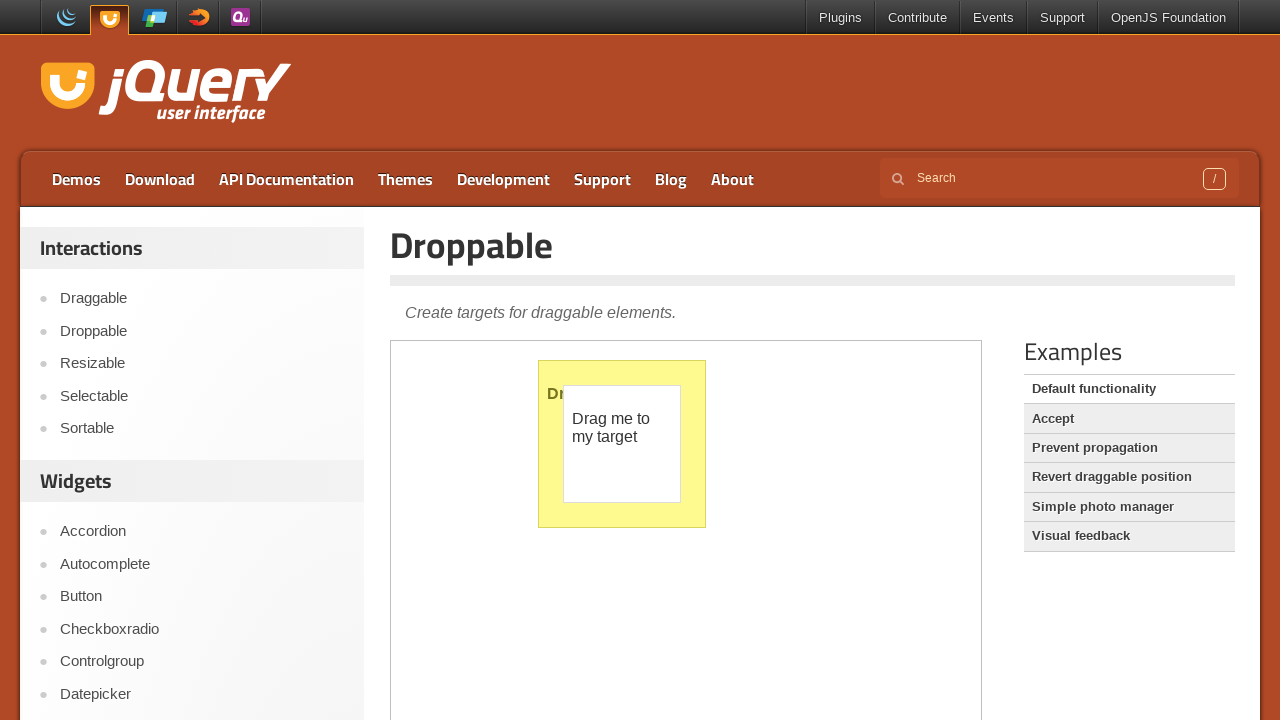

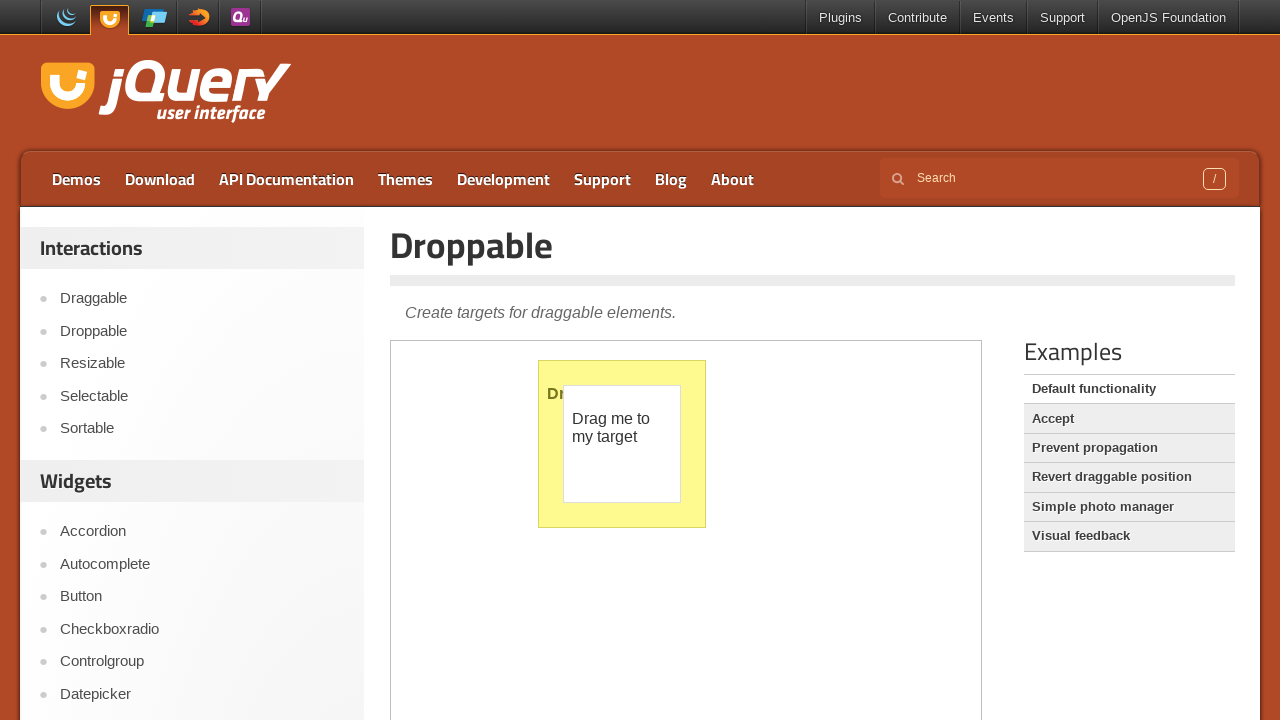